Navigates to the Buttons page using the side menu on DemoQA Elements section

Starting URL: https://demoqa.com/elements

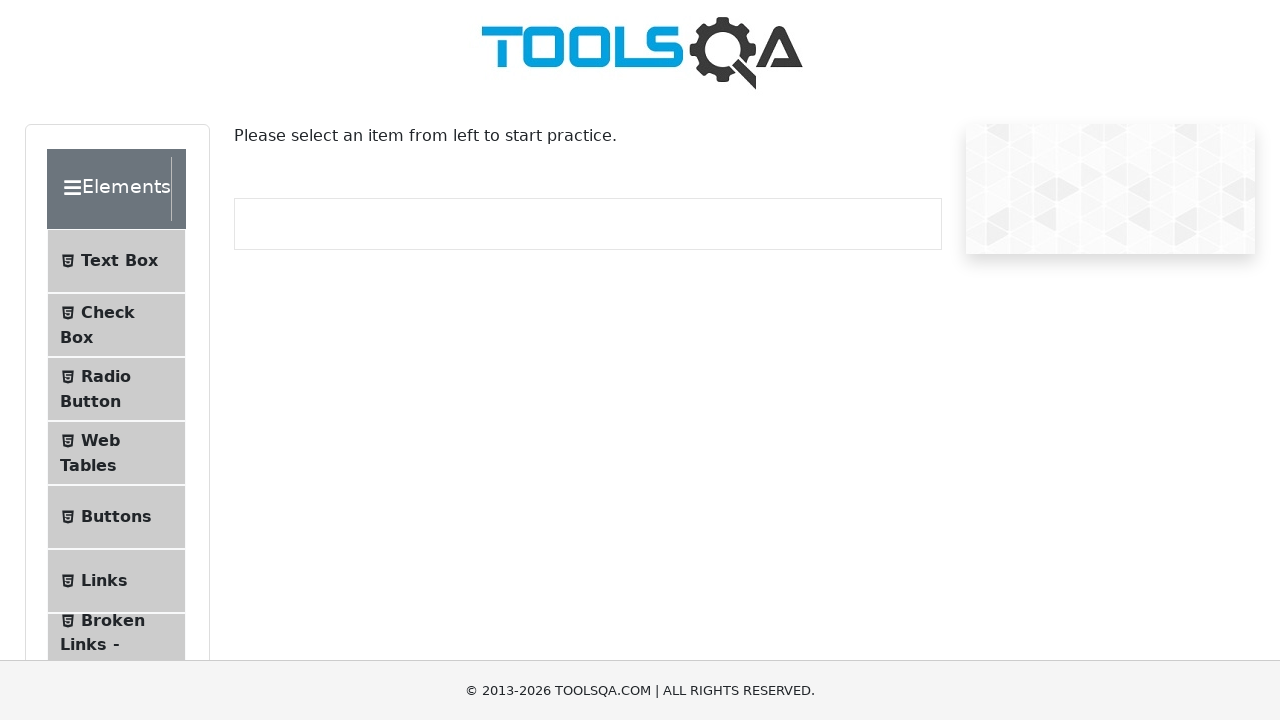

Clicked on Buttons in the side menu at (116, 517) on text=Buttons
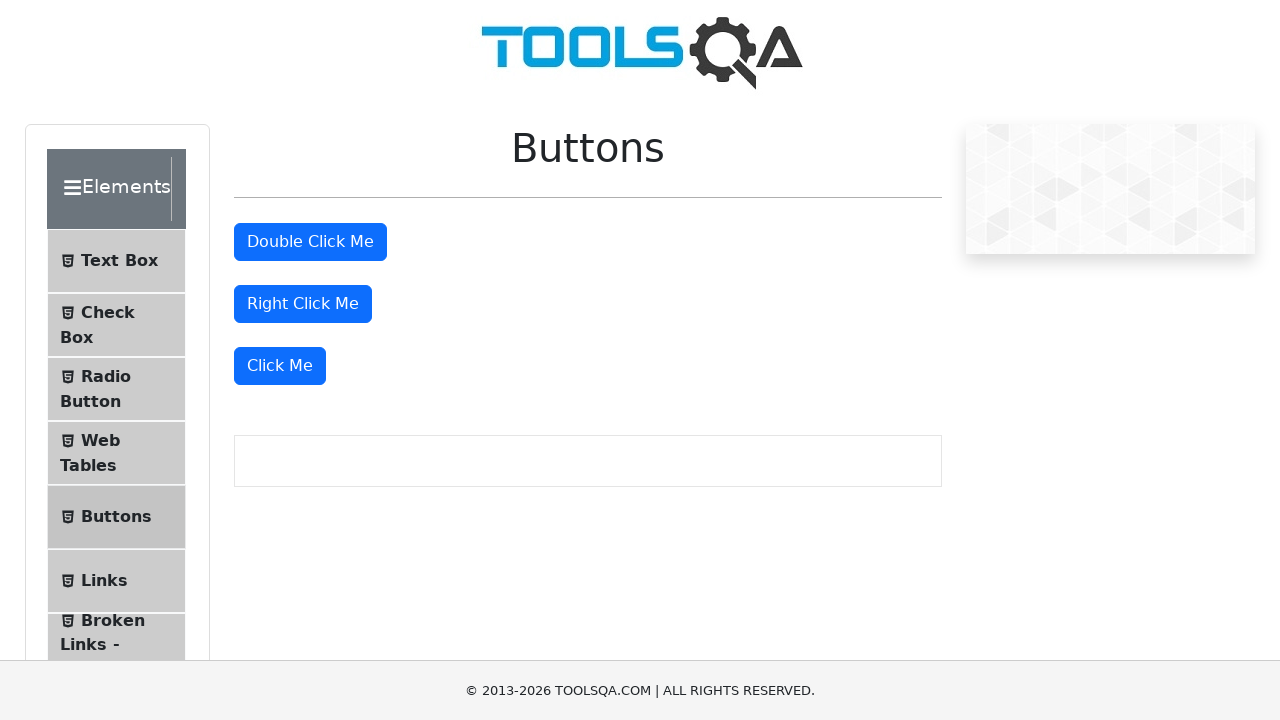

Verified the Buttons page loaded successfully
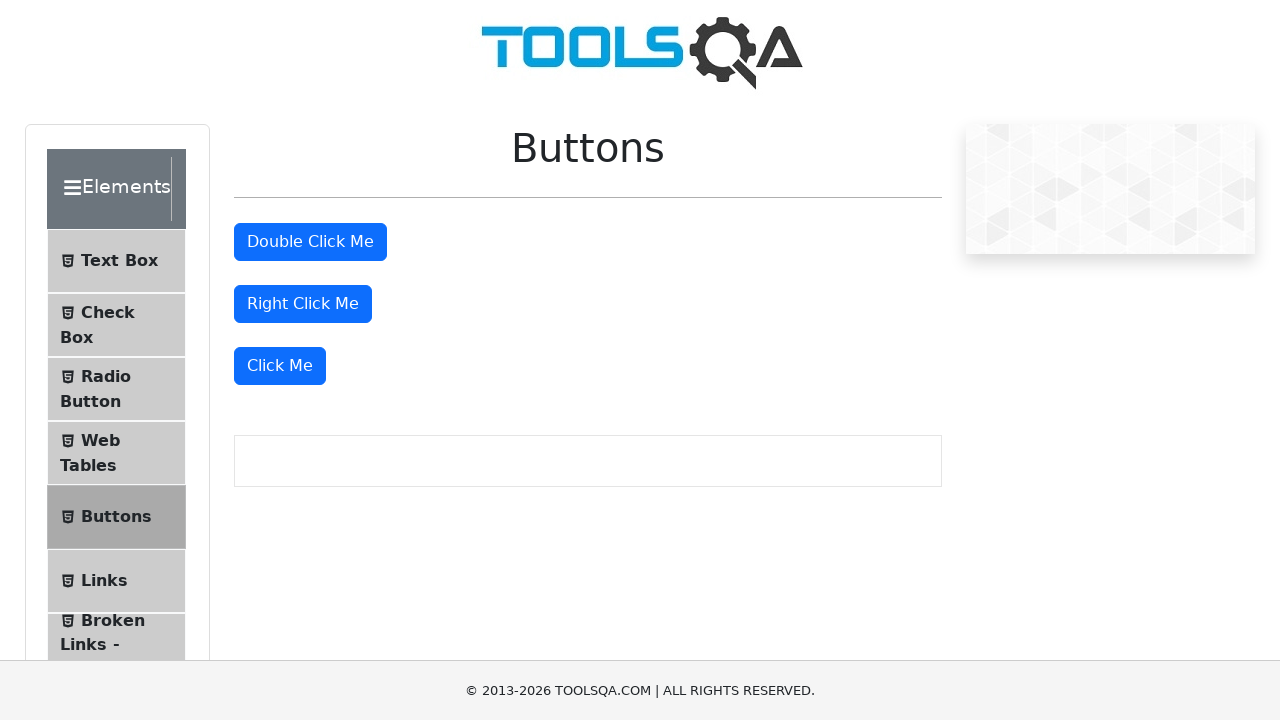

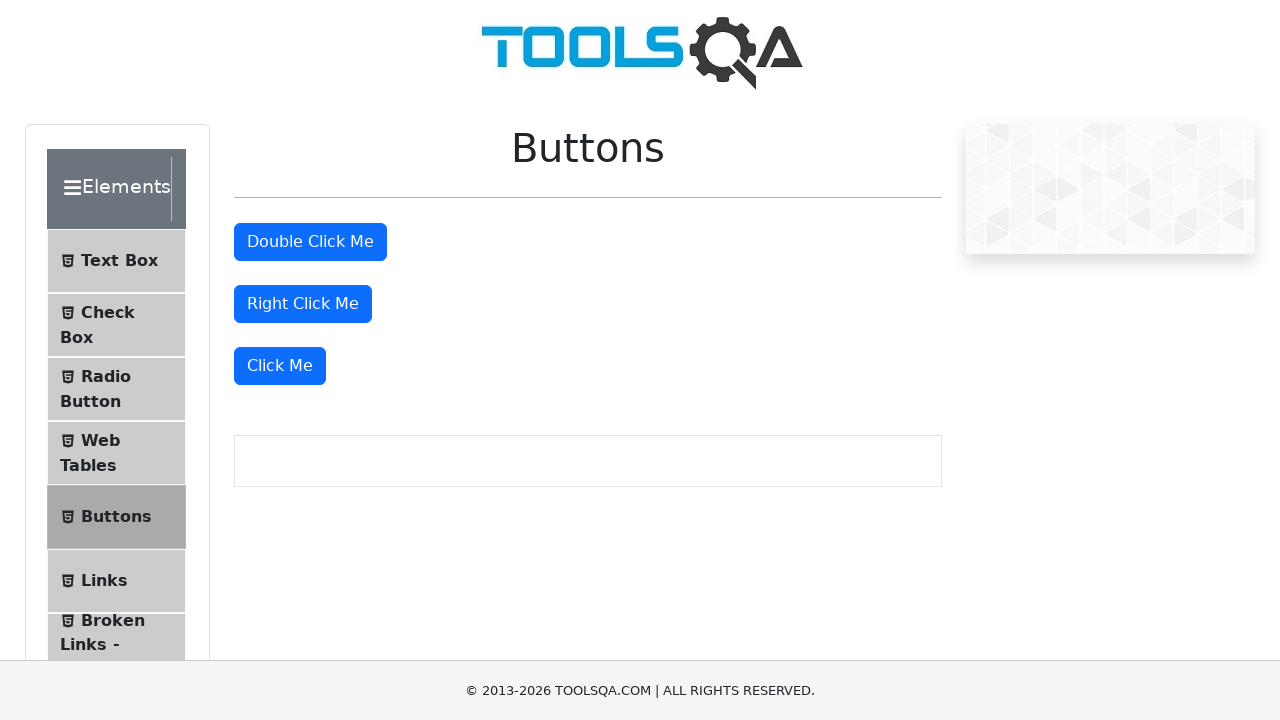